Tests the user registration form on OpenCart by filling in all required fields (first name, last name, email, telephone, password) and submitting the form.

Starting URL: https://naveenautomationlabs.com/opencart/index.php?route=account/register

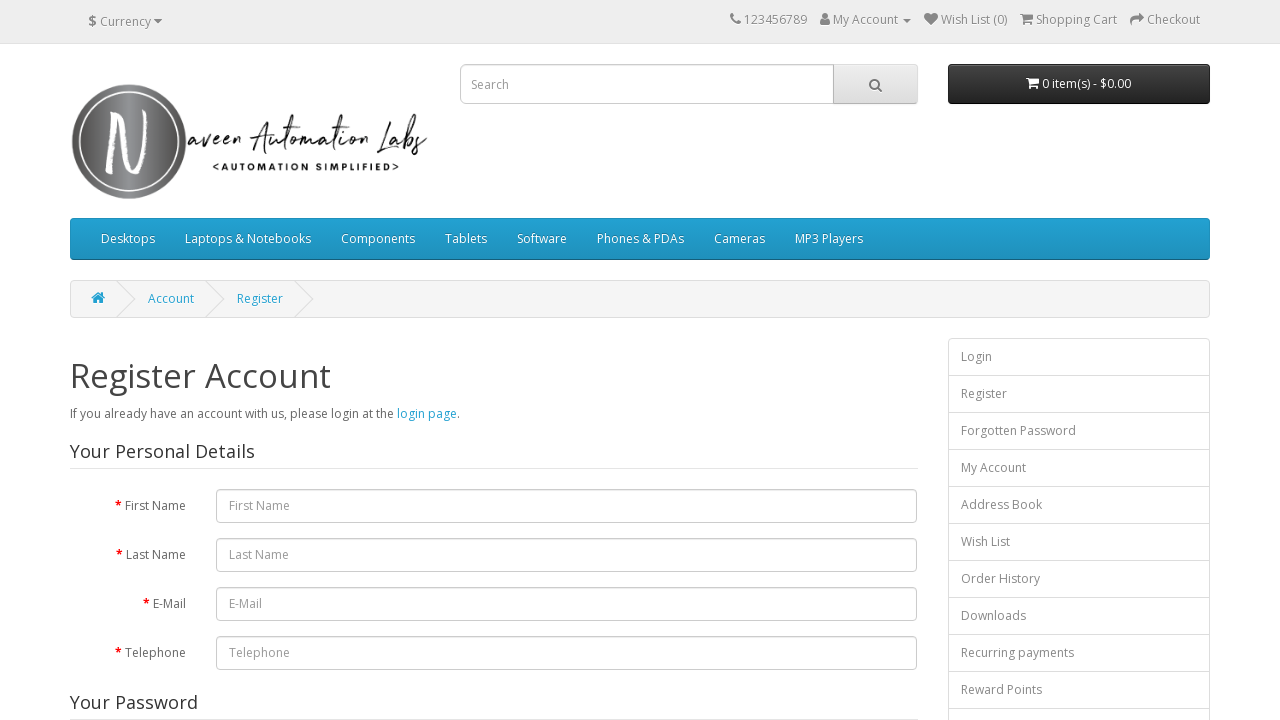

Filled first name field with 'Marcus' on #input-firstname
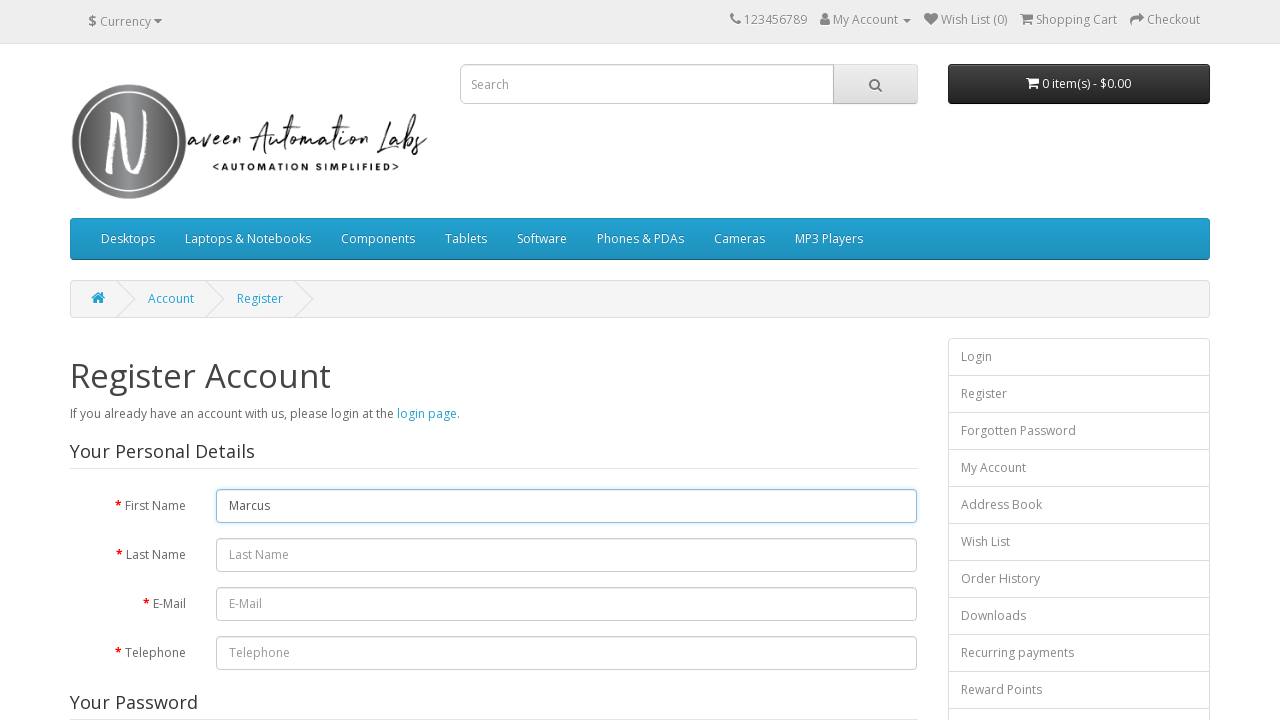

Filled last name field with 'Peterson' on #input-lastname
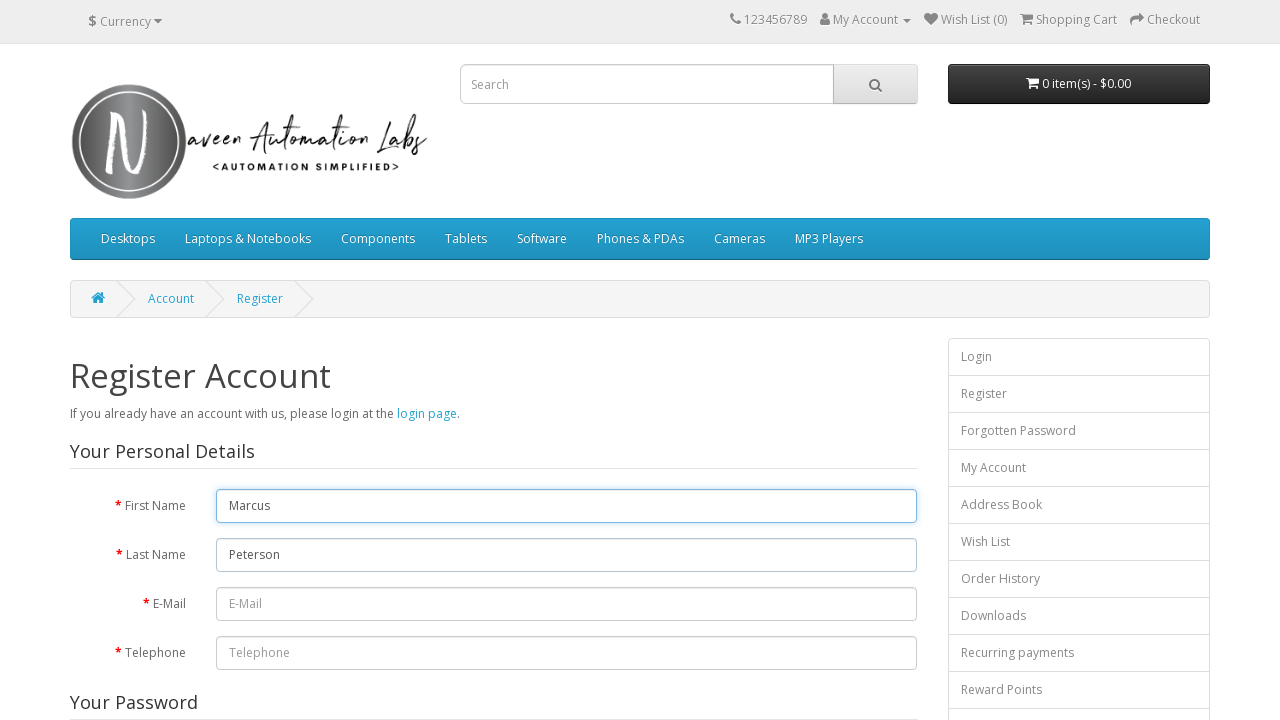

Filled email field with 'marcus.peterson7842@yopmail.com' on #input-email
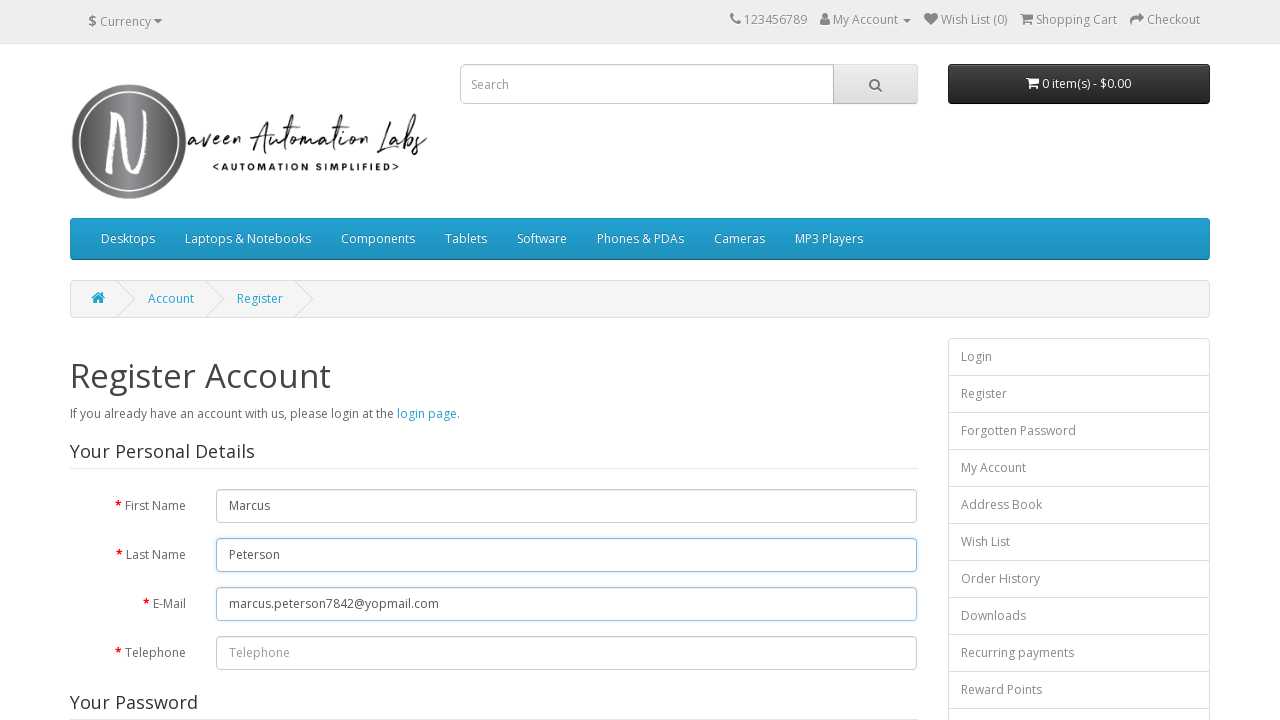

Filled telephone field with '5551234567' on #input-telephone
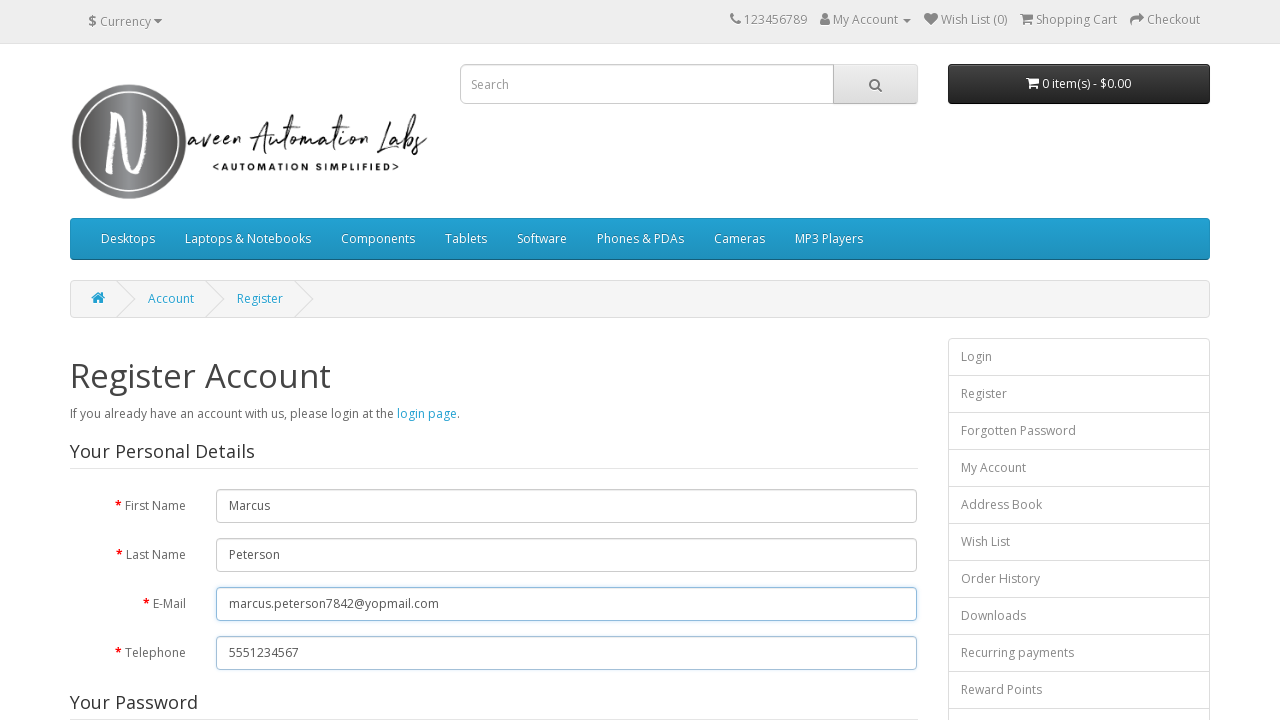

Filled password field with 'TestPass2024!' on #input-password
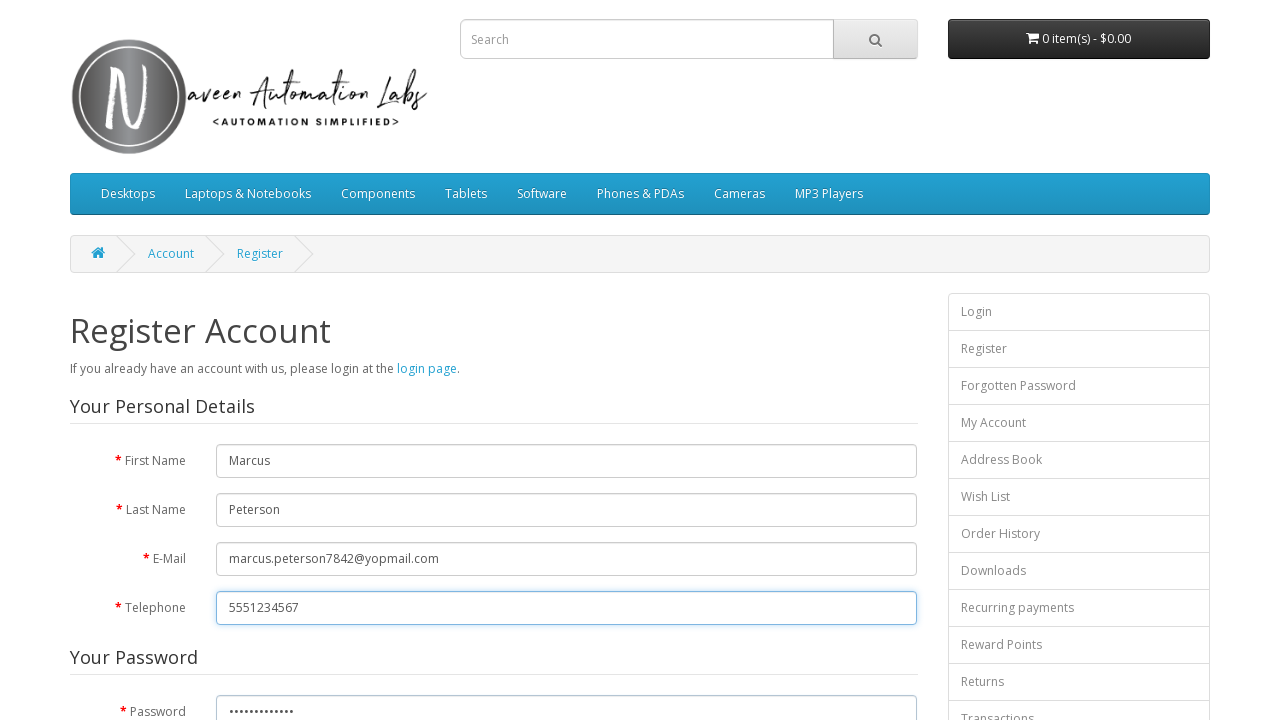

Filled confirm password field with 'TestPass2024!' on #input-confirm
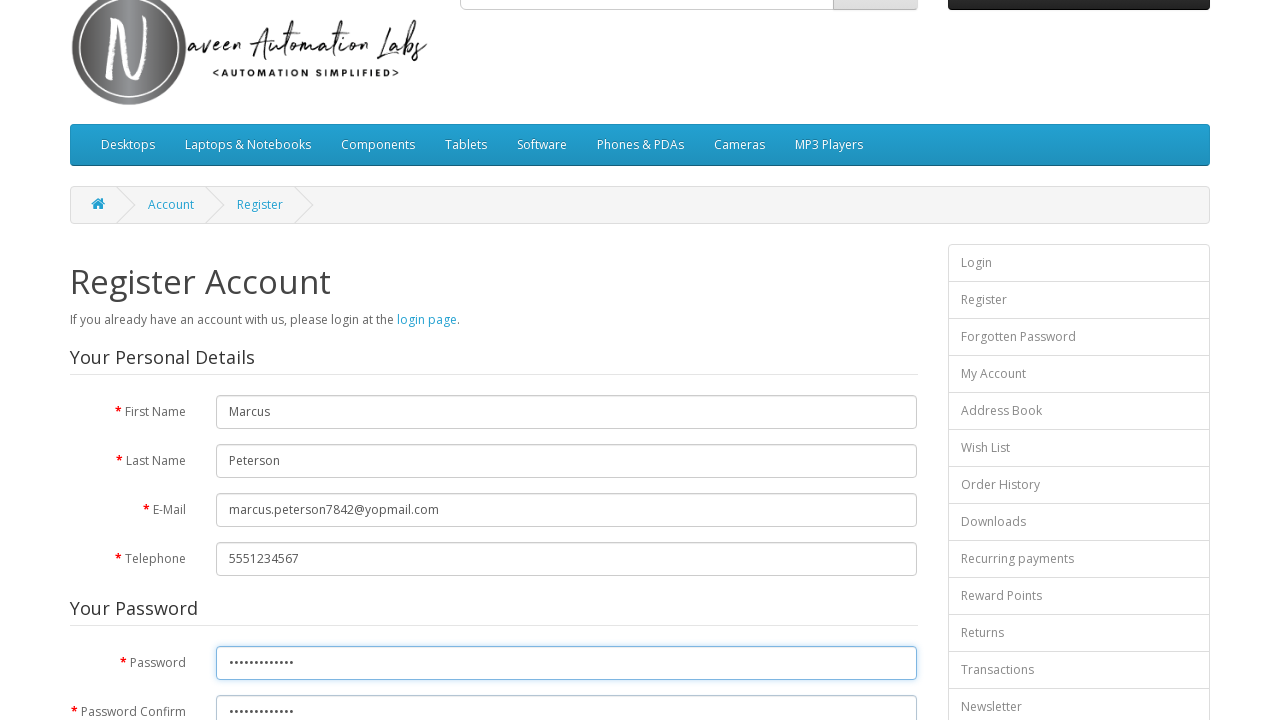

Checked the terms and conditions agreement checkbox at (825, 424) on input[type='checkbox'][name='agree']
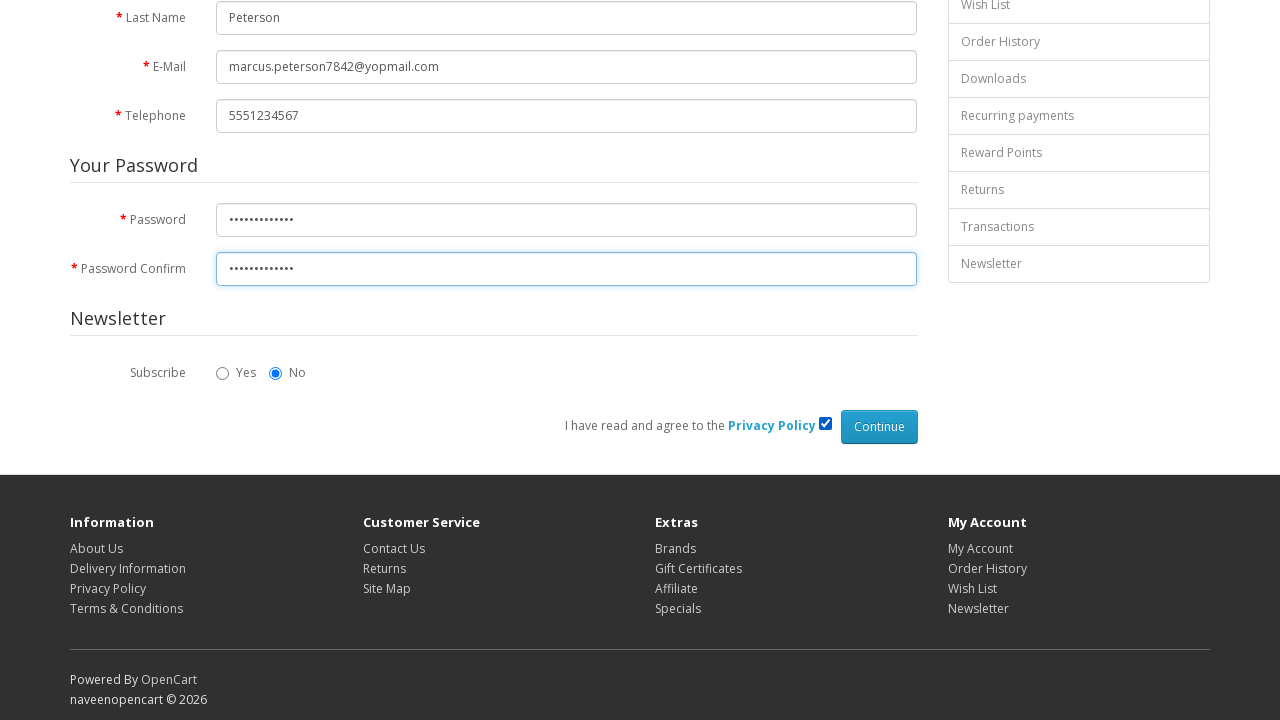

Clicked Continue button to submit registration form at (879, 427) on input[type='submit'][value='Continue']
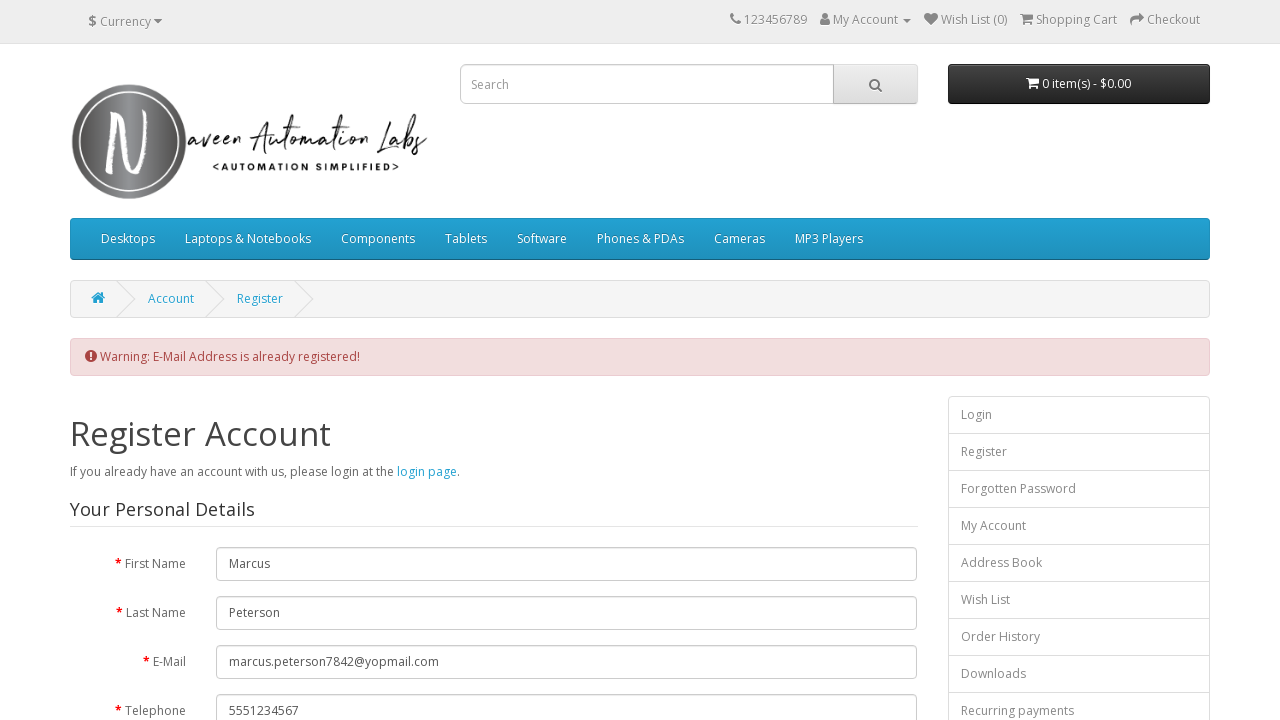

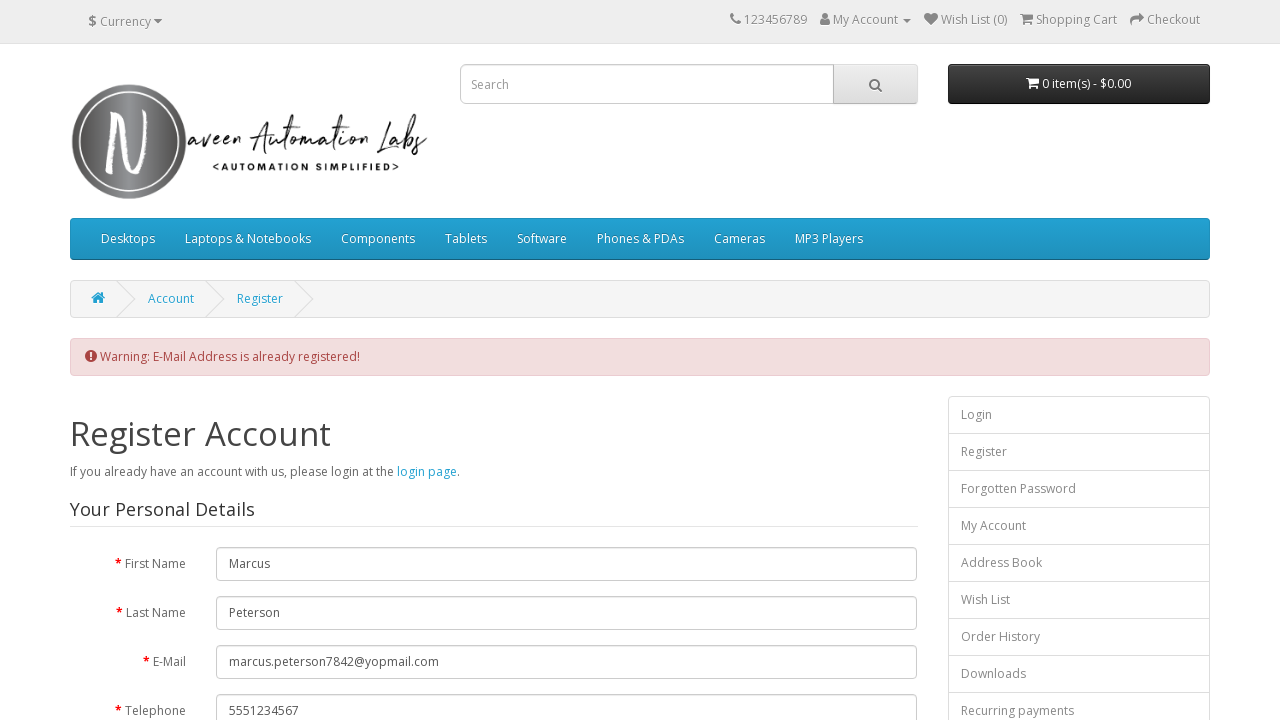